Tests clicking a 'reveal' button and verifies that a hidden input field becomes enabled

Starting URL: https://selenium.dev/selenium/web/dynamic.html

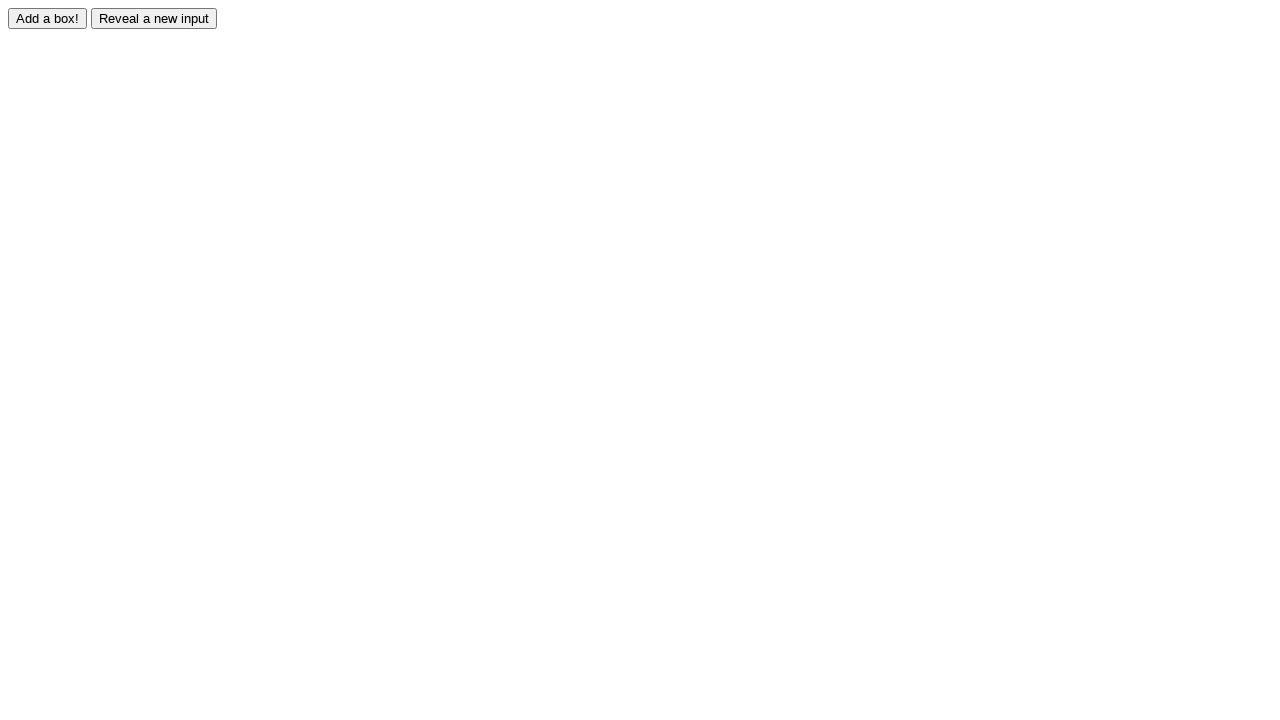

Navigated to dynamic.html test page
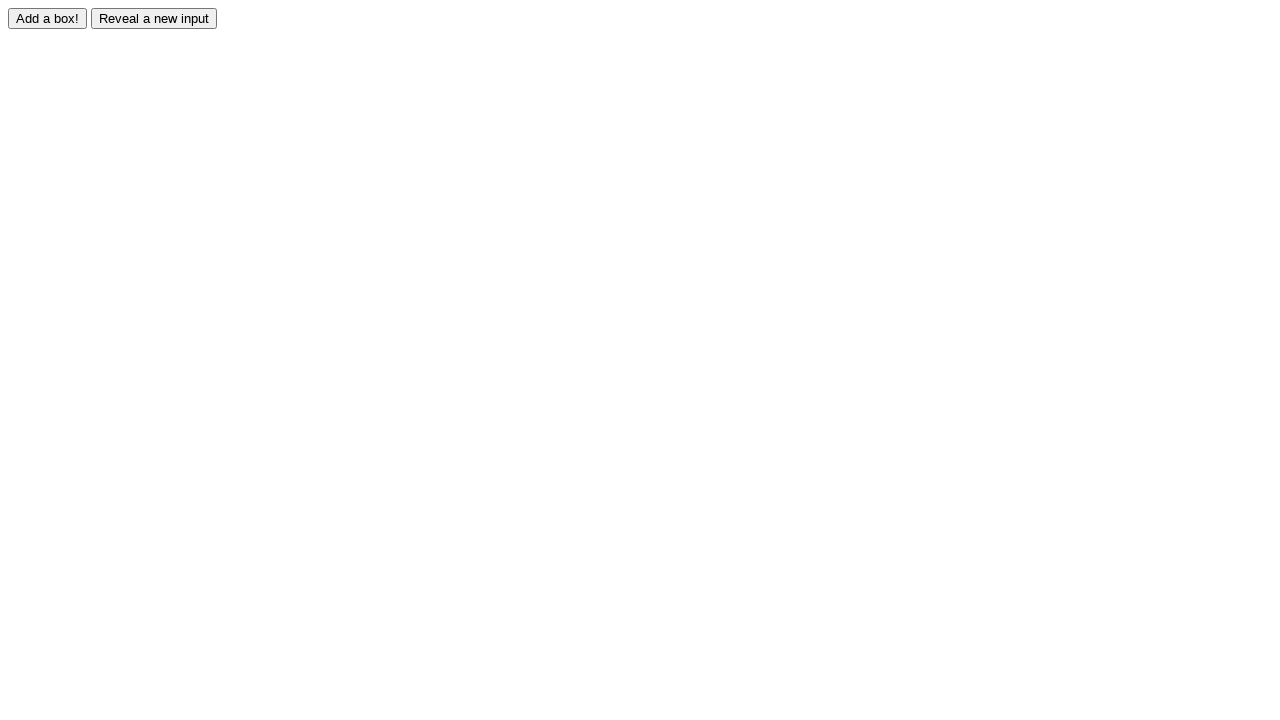

Clicked the reveal button at (154, 18) on input#reveal
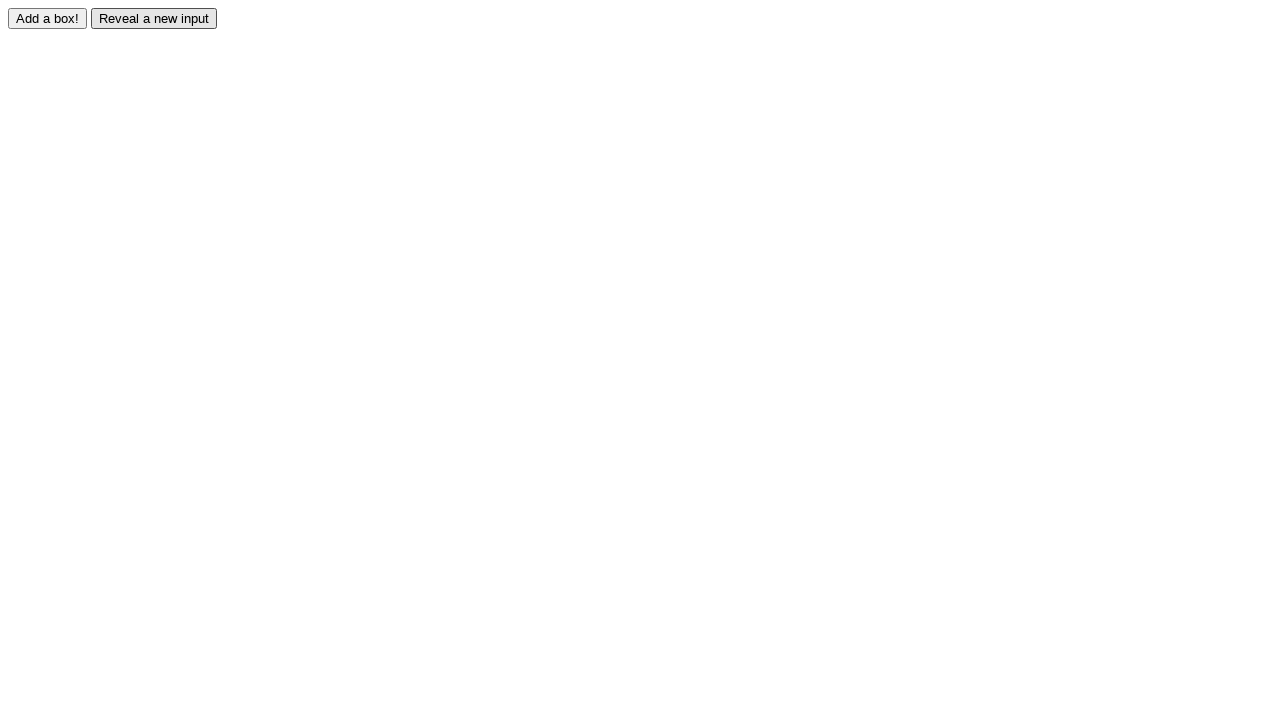

Revealed input field became visible and enabled
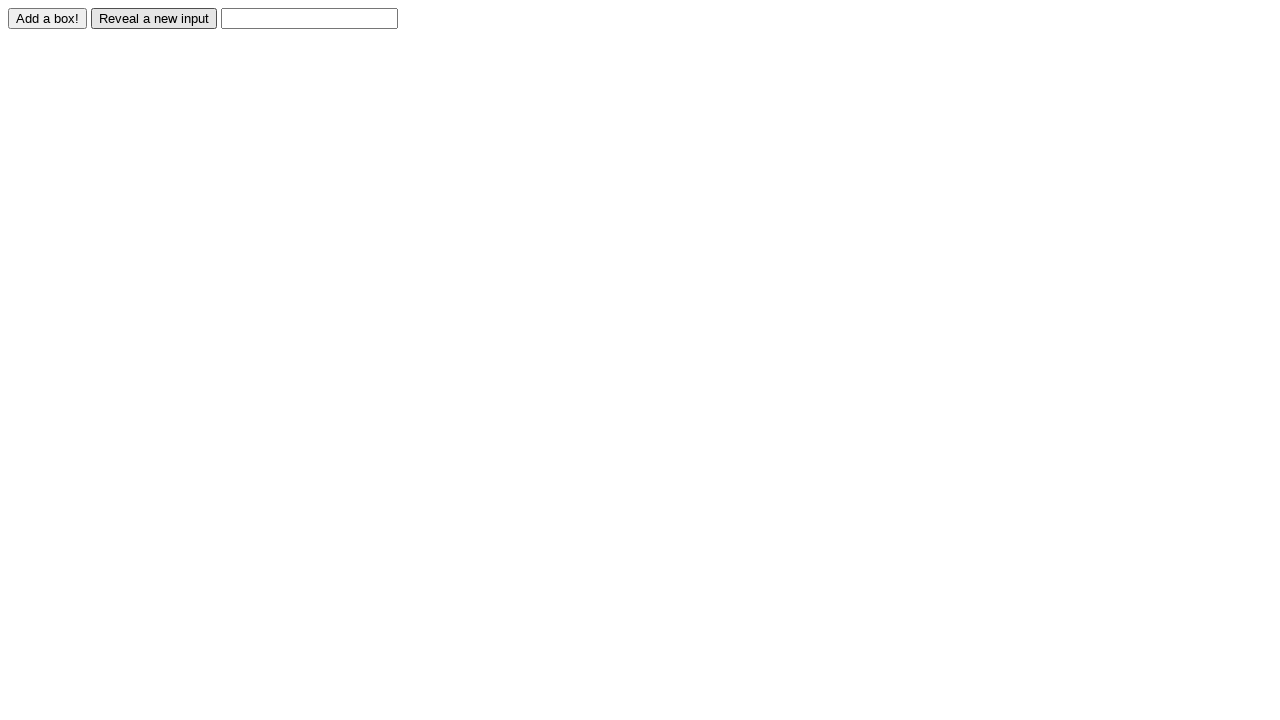

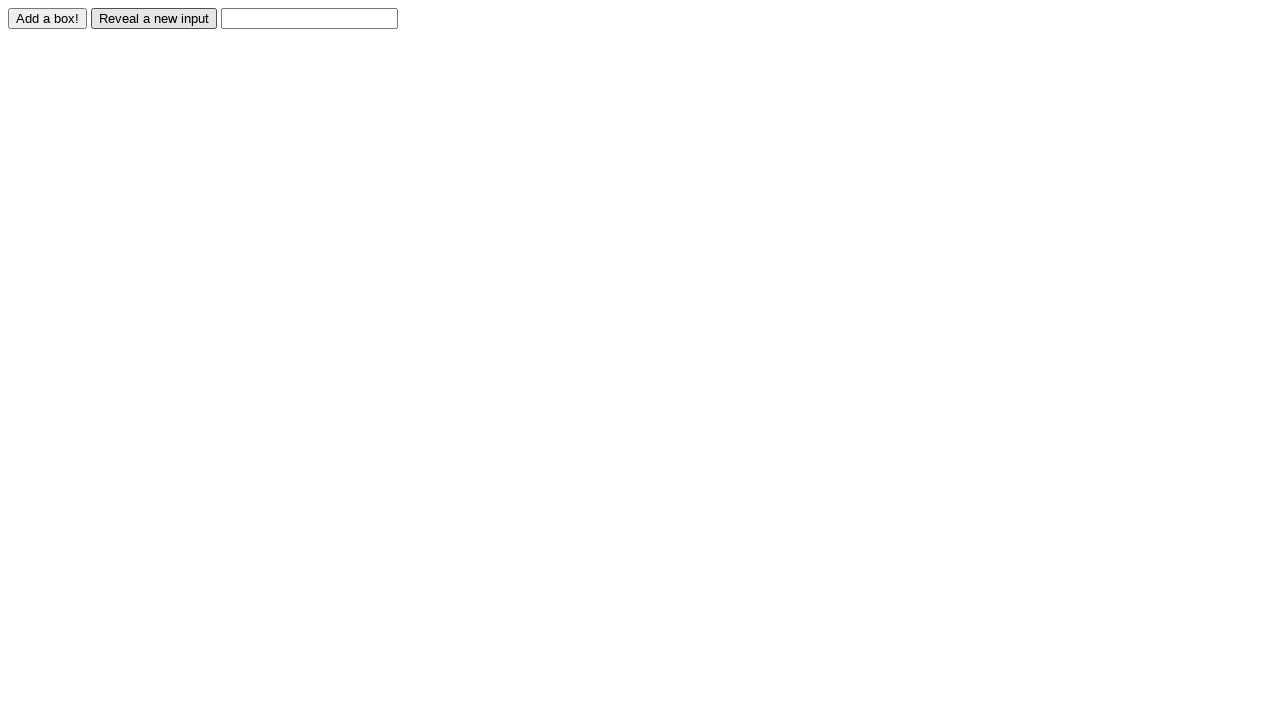